Tests a grade calculator by filling in assignment names, grades, and weights, then clicking the equals button to calculate the weighted average

Starting URL: https://troyatienza.github.io/

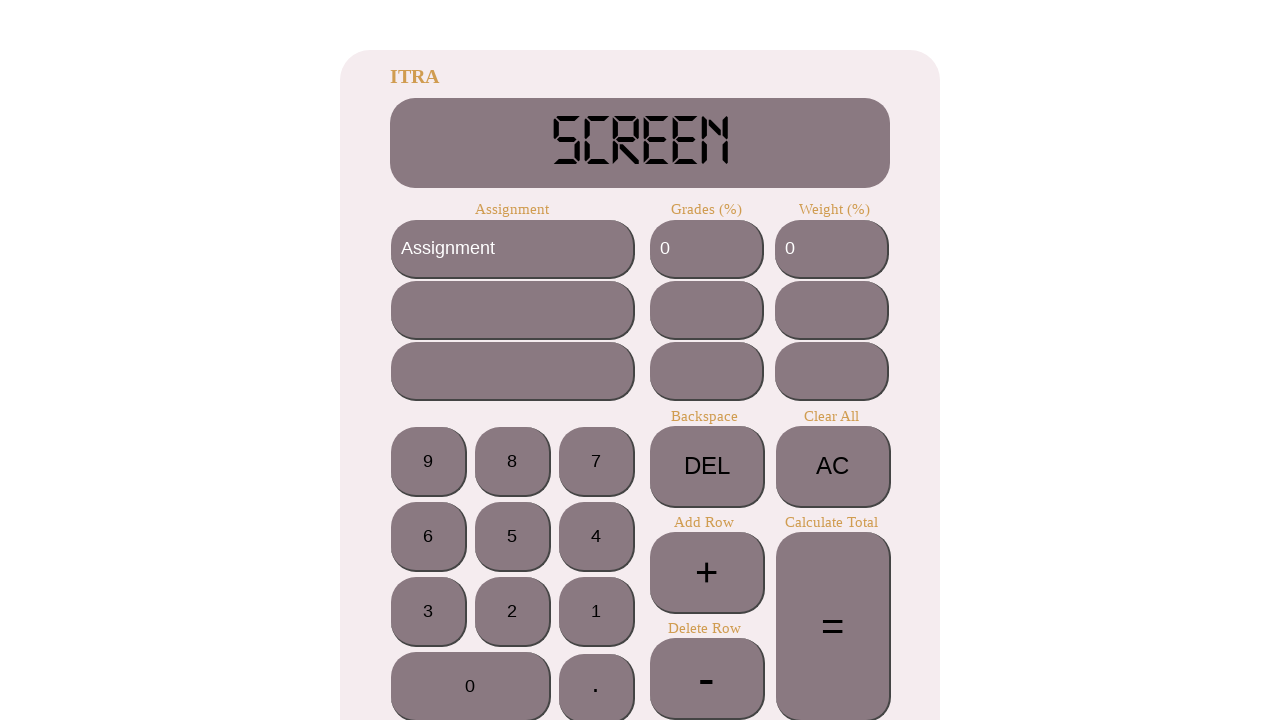

Filled first assignment name field with 'Assignment 1' on internal:role=textbox >> nth=0
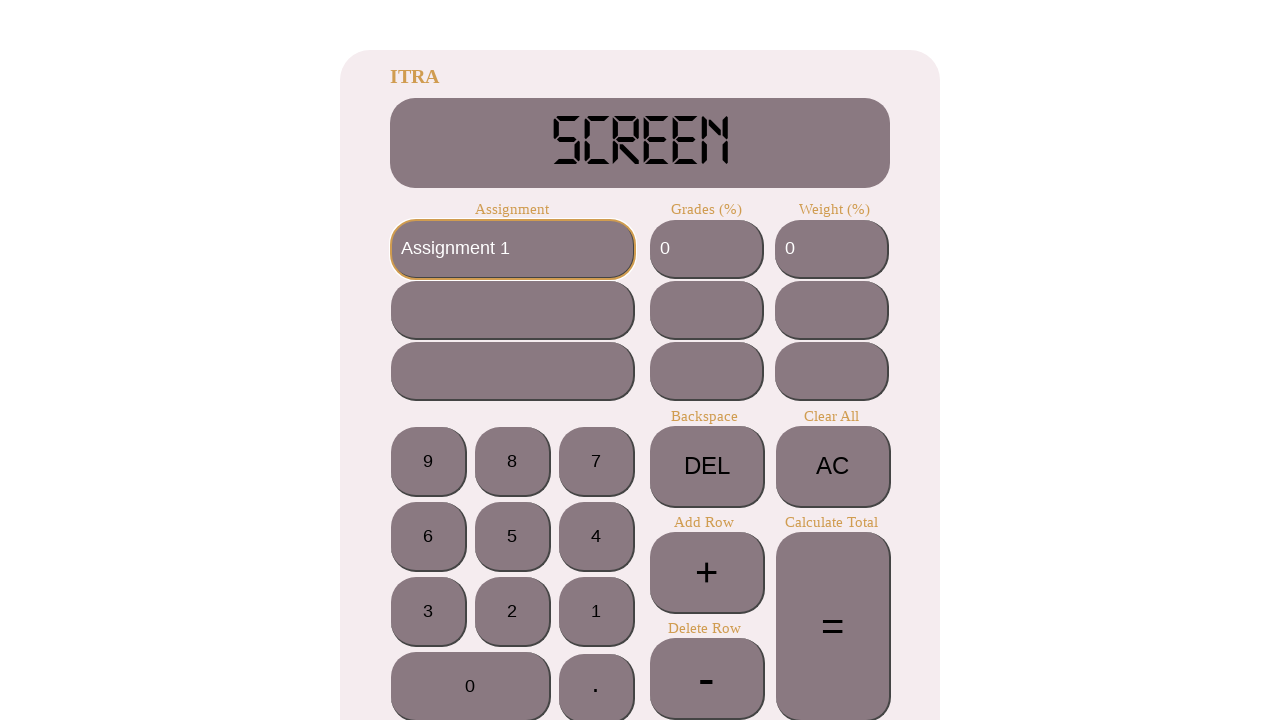

Filled second assignment name field with 'Assignment 2' on internal:role=textbox >> nth=1
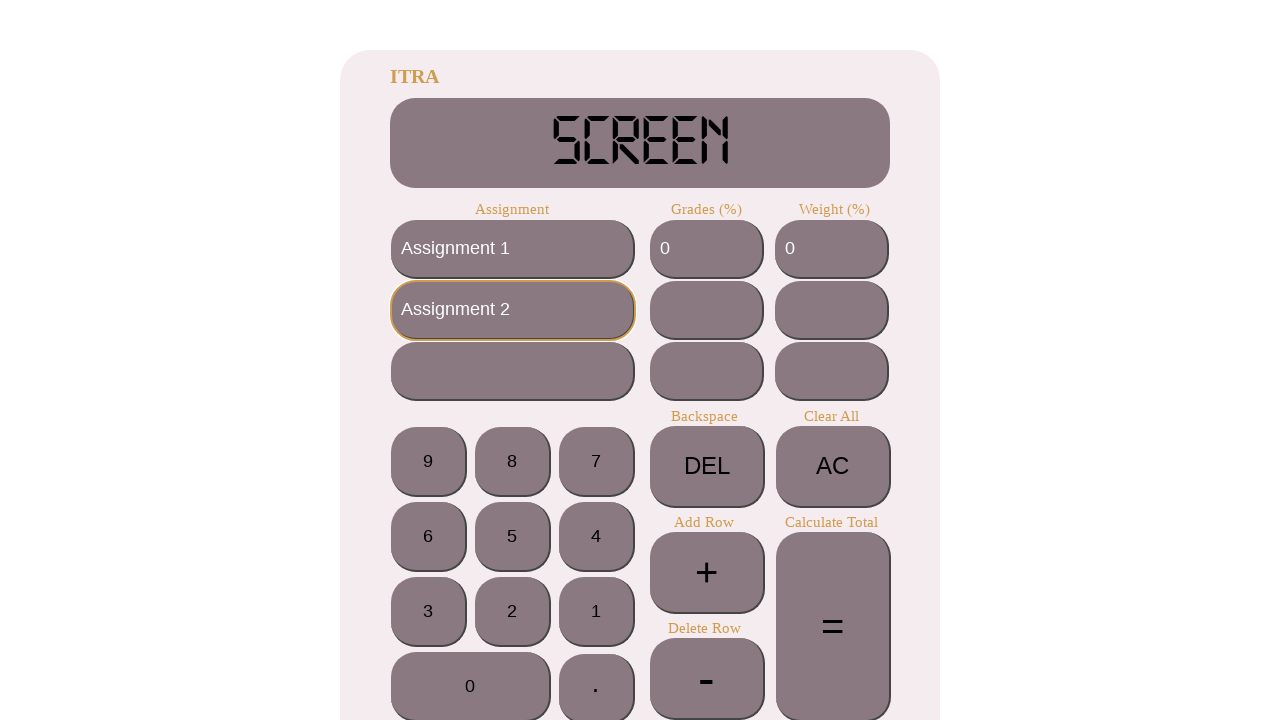

Entered grade 100 for Assignment 1 on tbody tr:nth-child(1) .col2
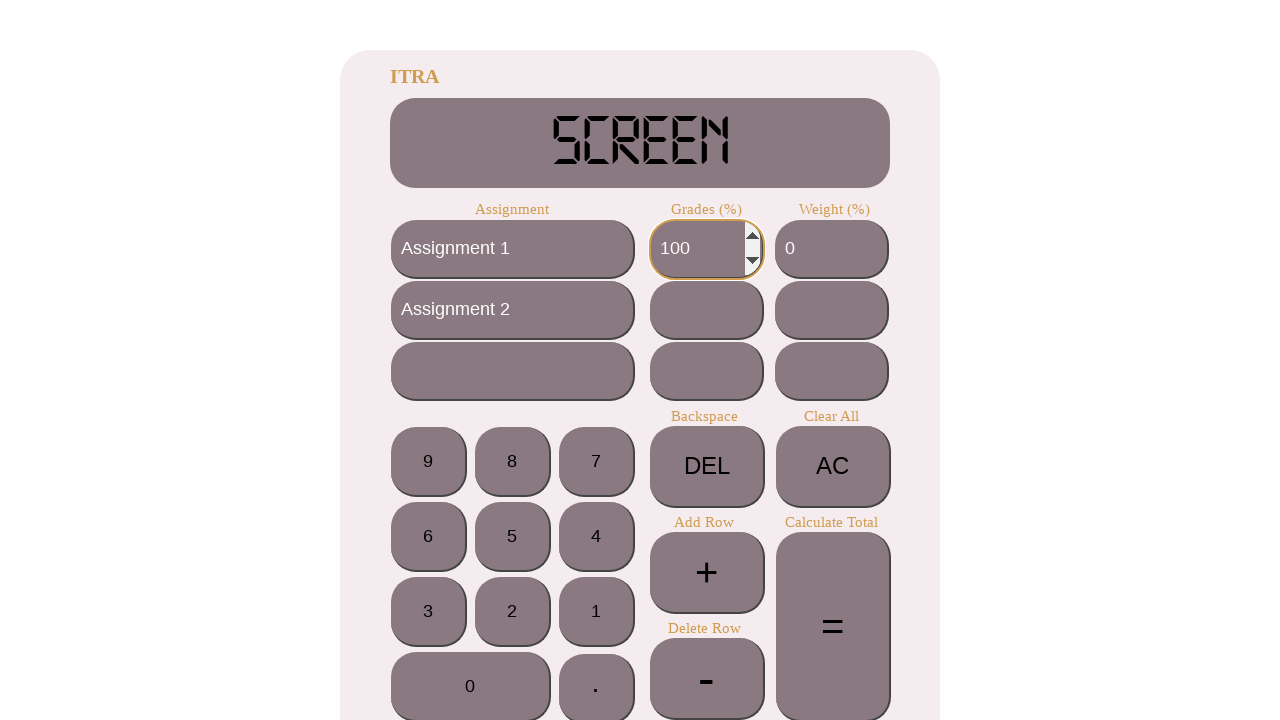

Entered grade 95 for Assignment 2 on tbody tr:nth-child(2) .col2
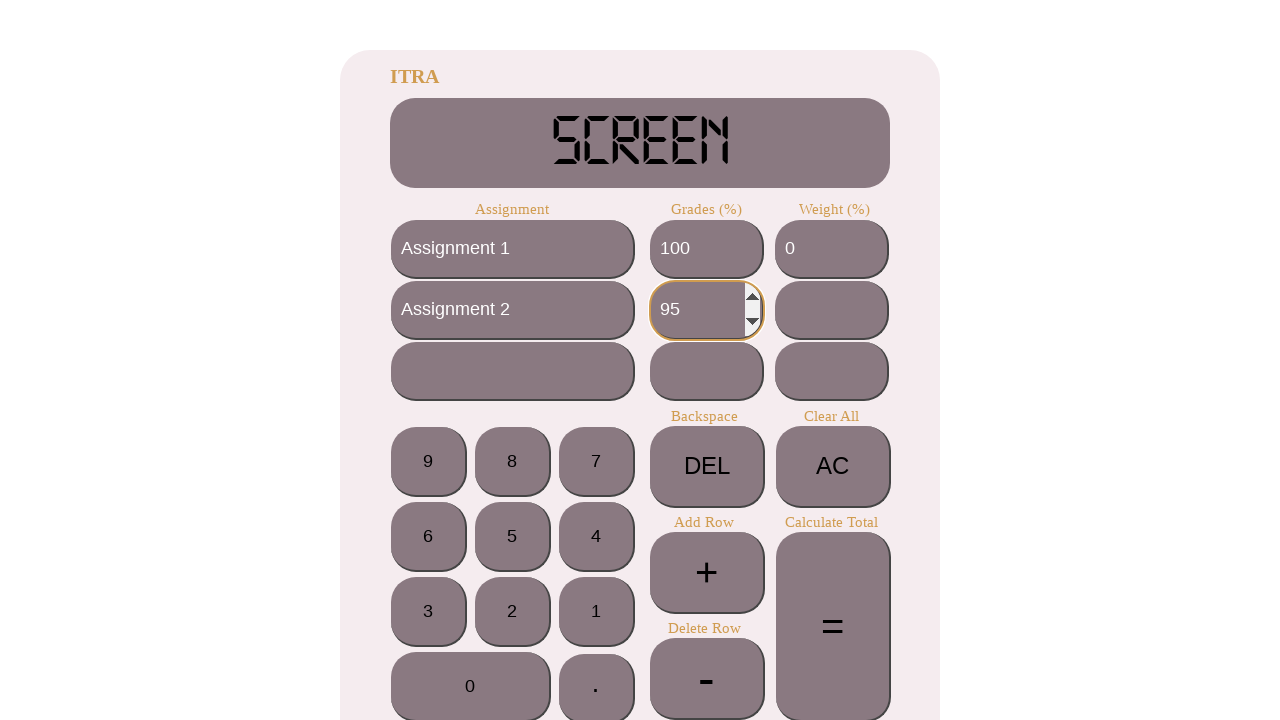

Set weight 30 for Assignment 1 on tbody tr:nth-child(1) .col3
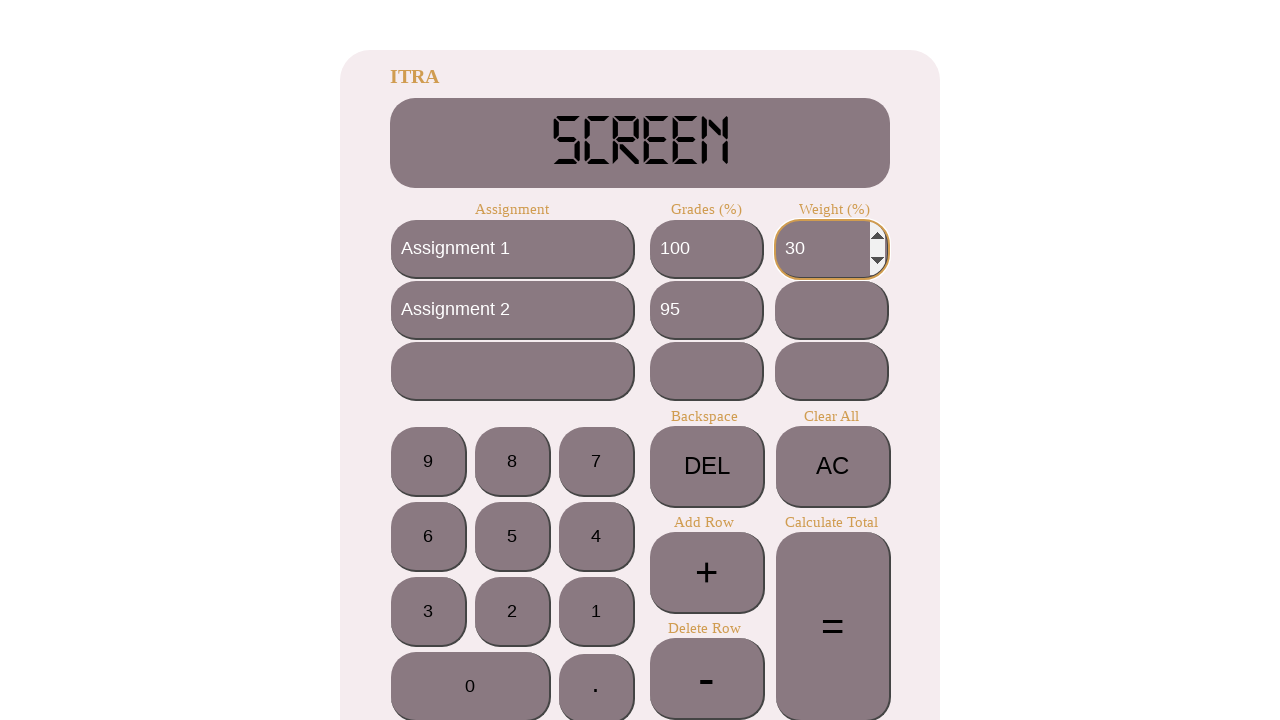

Set weight 20 for Assignment 2 on tbody tr:nth-child(2) .col3
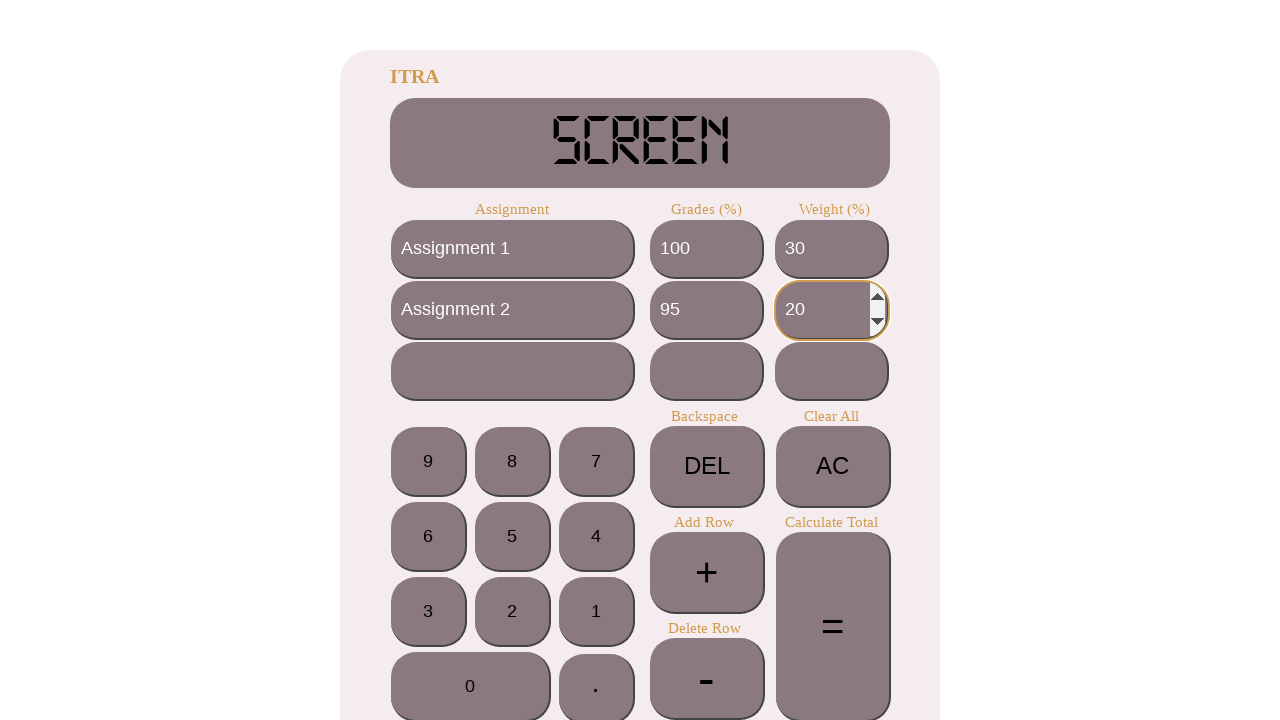

Clicked equals button to calculate weighted average at (834, 625) on internal:role=button[name="="i]
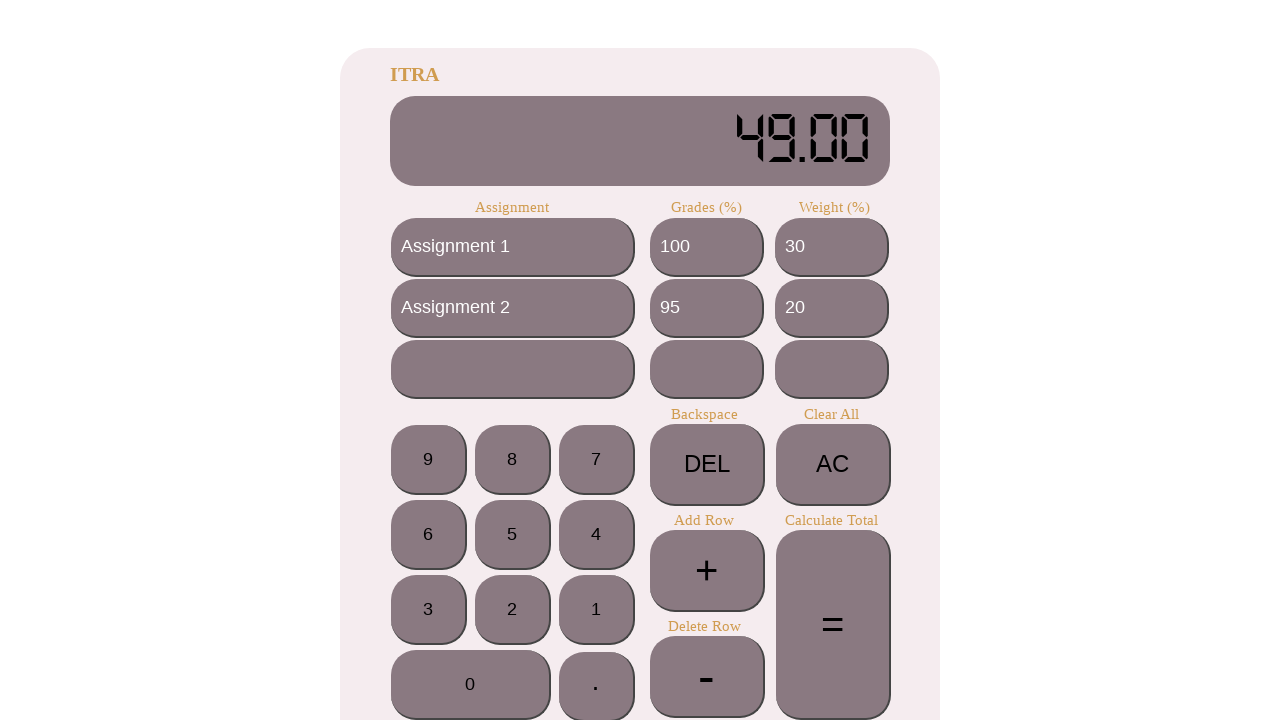

Weighted average result displayed on screen
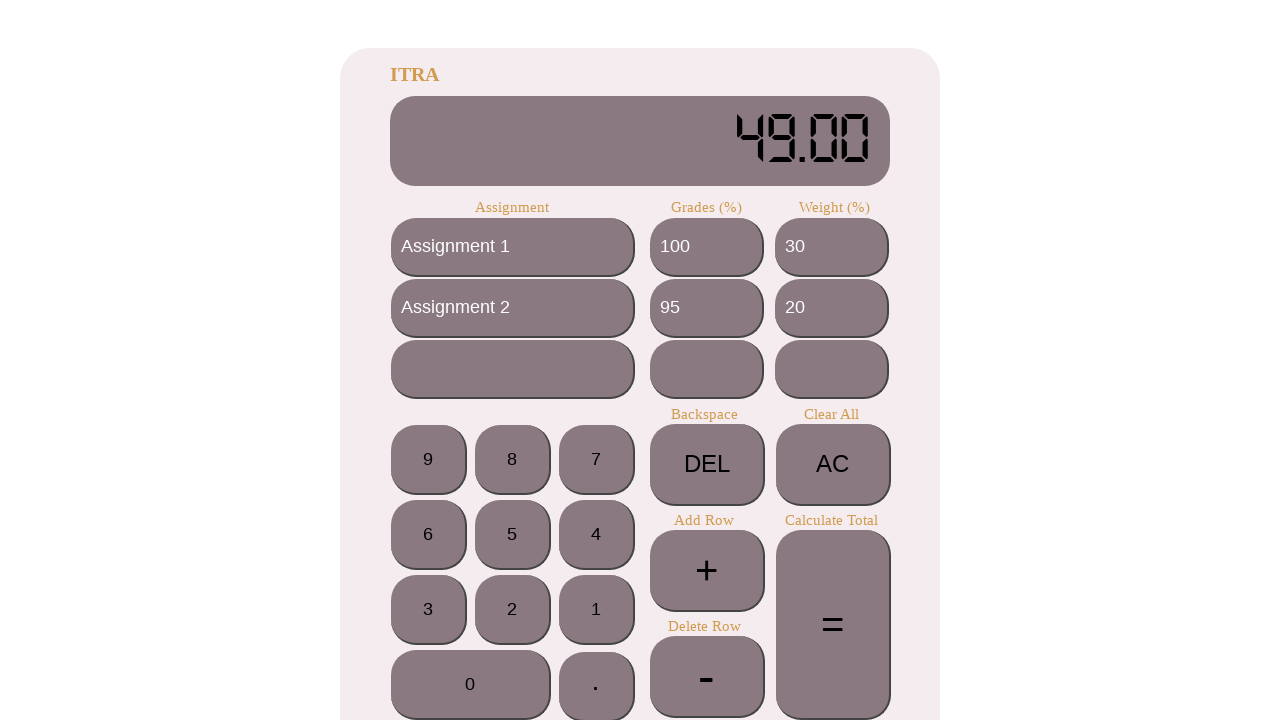

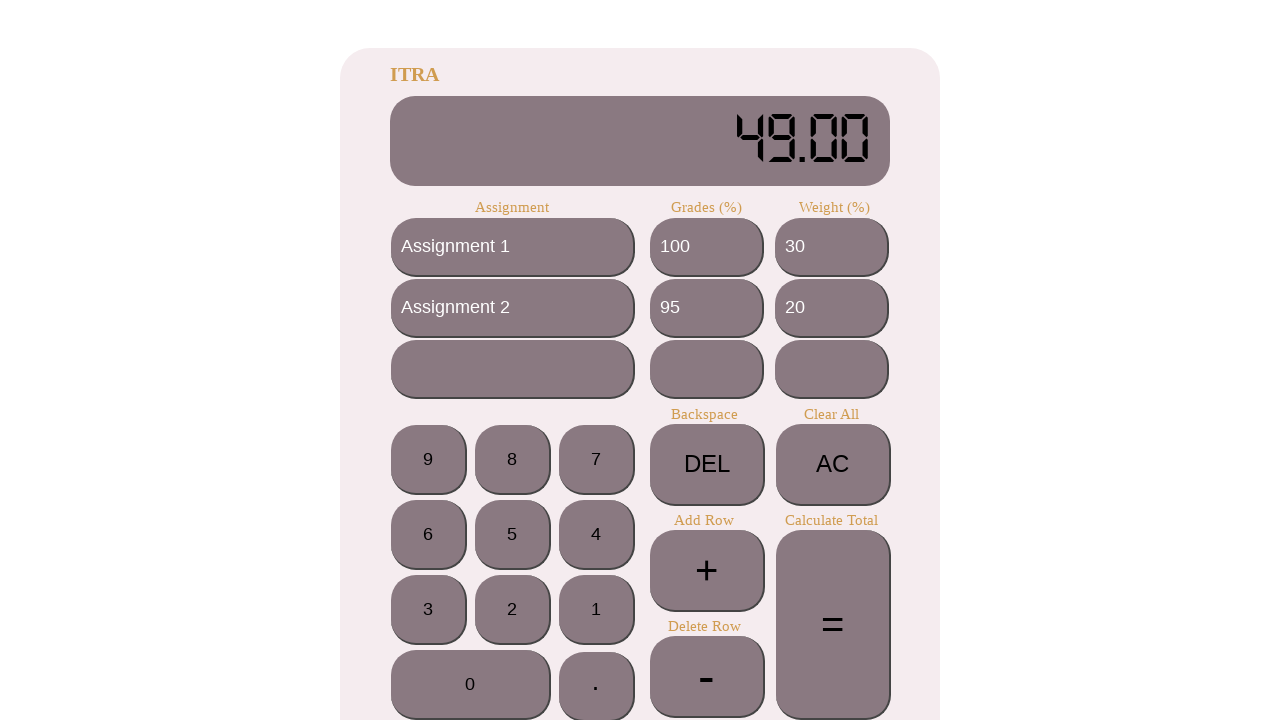